Tests checking and unchecking the mark all as complete toggle

Starting URL: https://demo.playwright.dev/todomvc

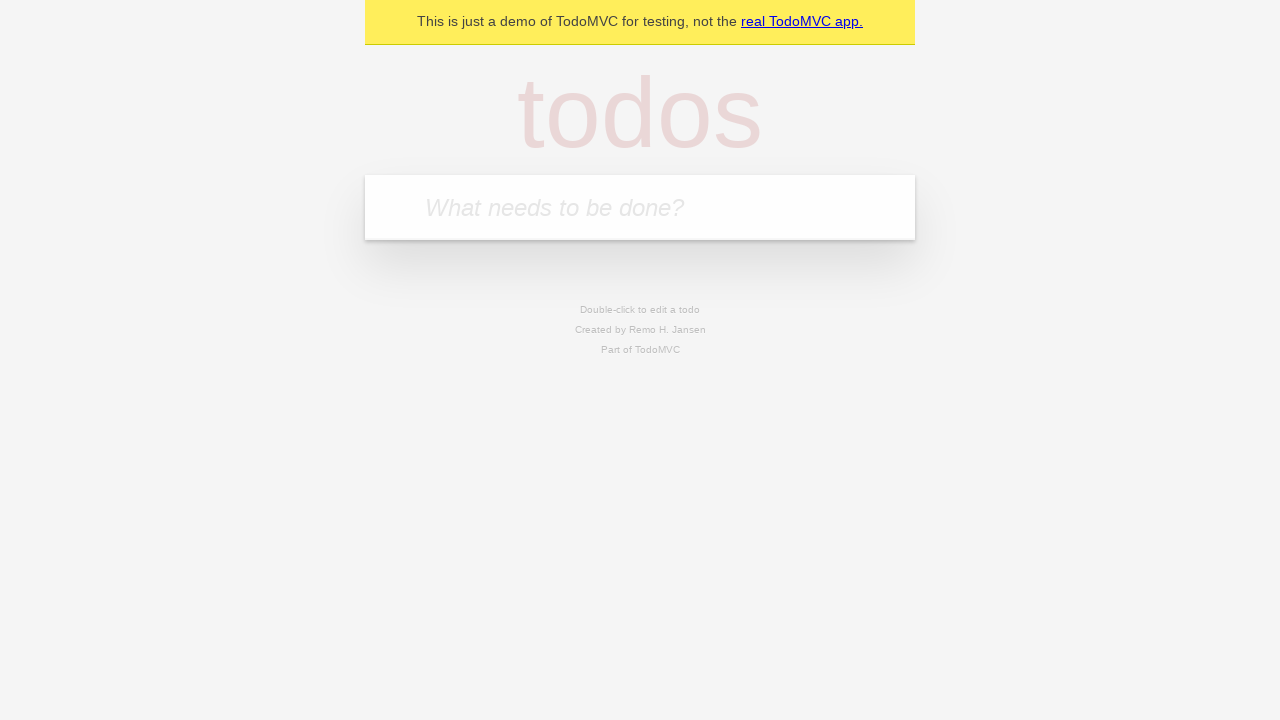

Filled todo input with 'buy some cheese' on internal:attr=[placeholder="What needs to be done?"i]
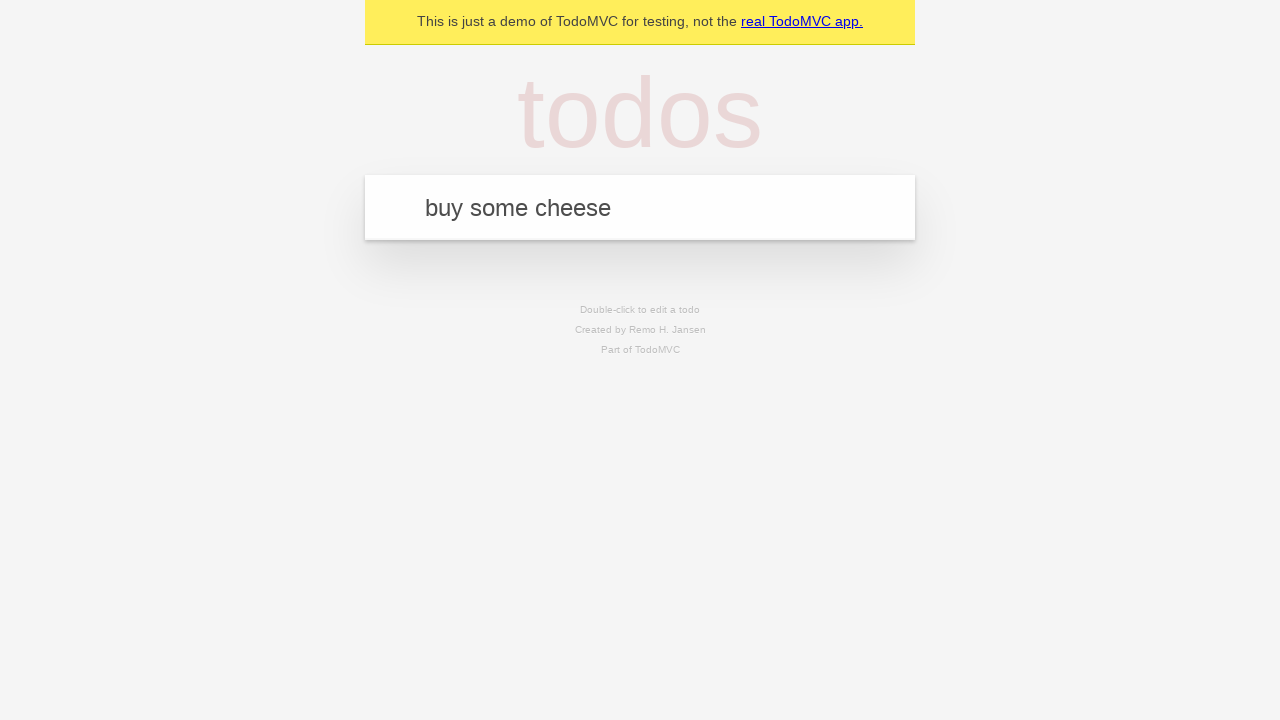

Pressed Enter to add first todo on internal:attr=[placeholder="What needs to be done?"i]
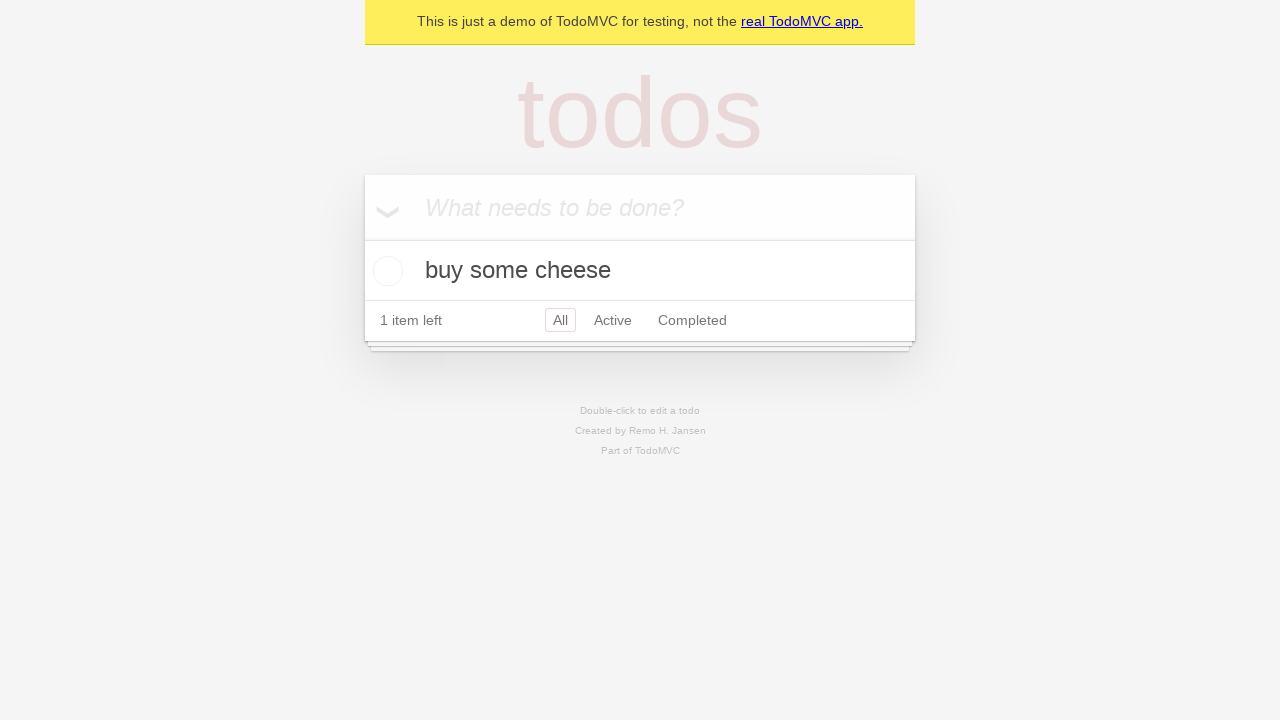

Filled todo input with 'feed the cat' on internal:attr=[placeholder="What needs to be done?"i]
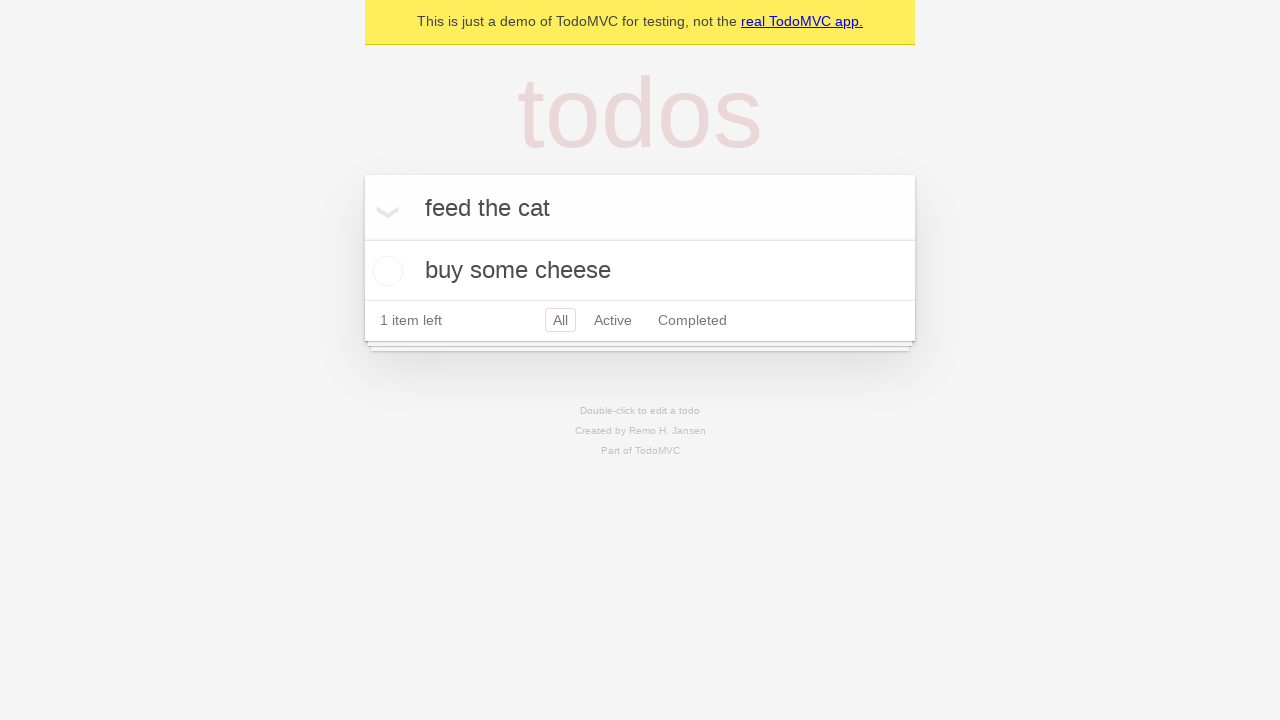

Pressed Enter to add second todo on internal:attr=[placeholder="What needs to be done?"i]
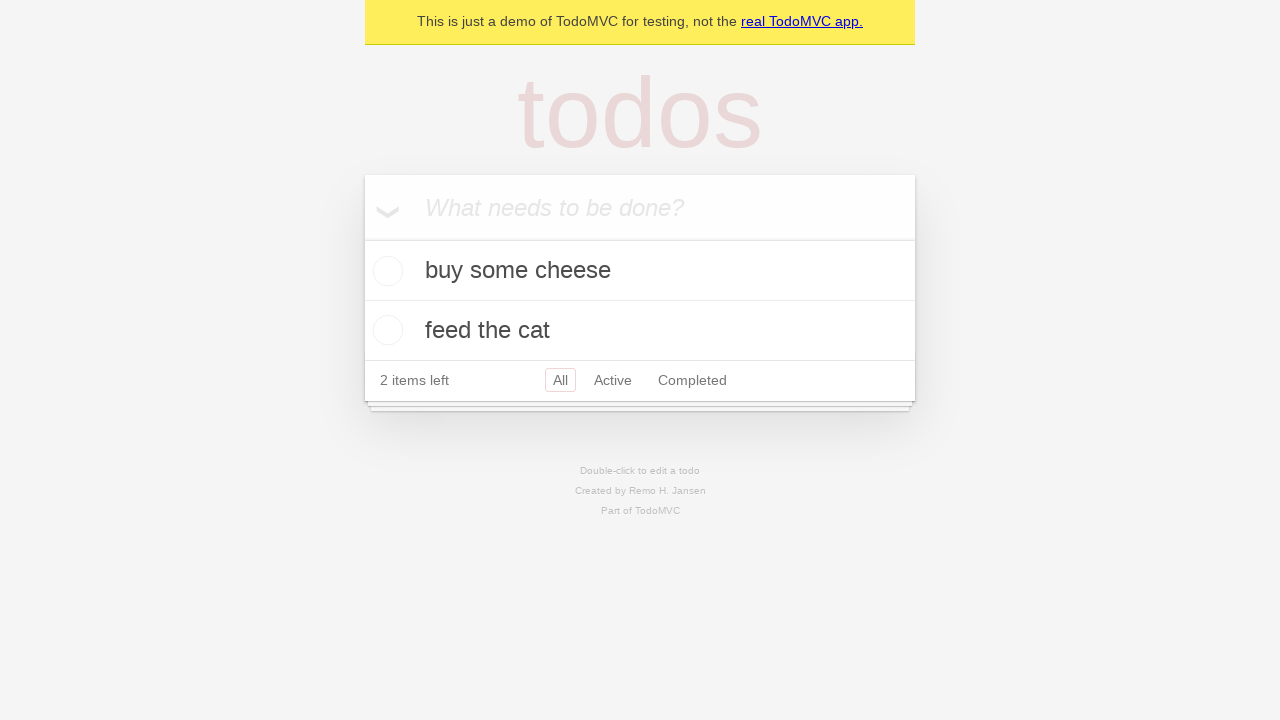

Filled todo input with 'book a doctors appointment' on internal:attr=[placeholder="What needs to be done?"i]
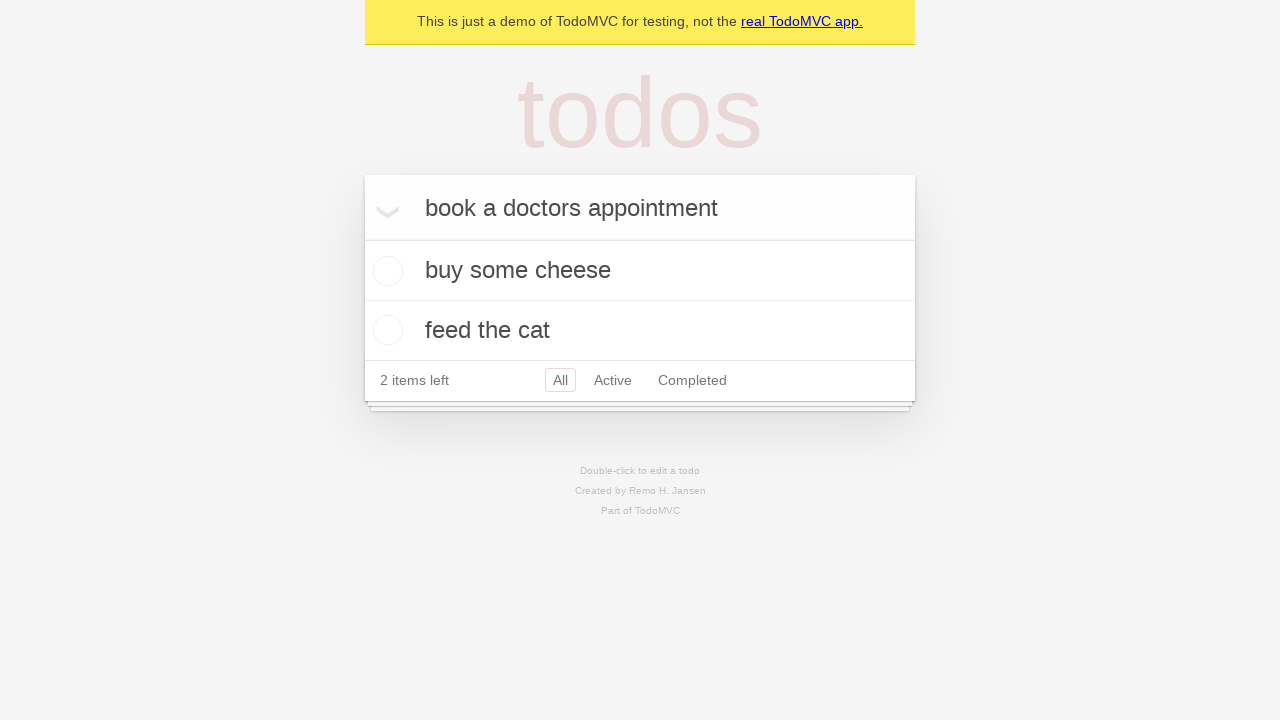

Pressed Enter to add third todo on internal:attr=[placeholder="What needs to be done?"i]
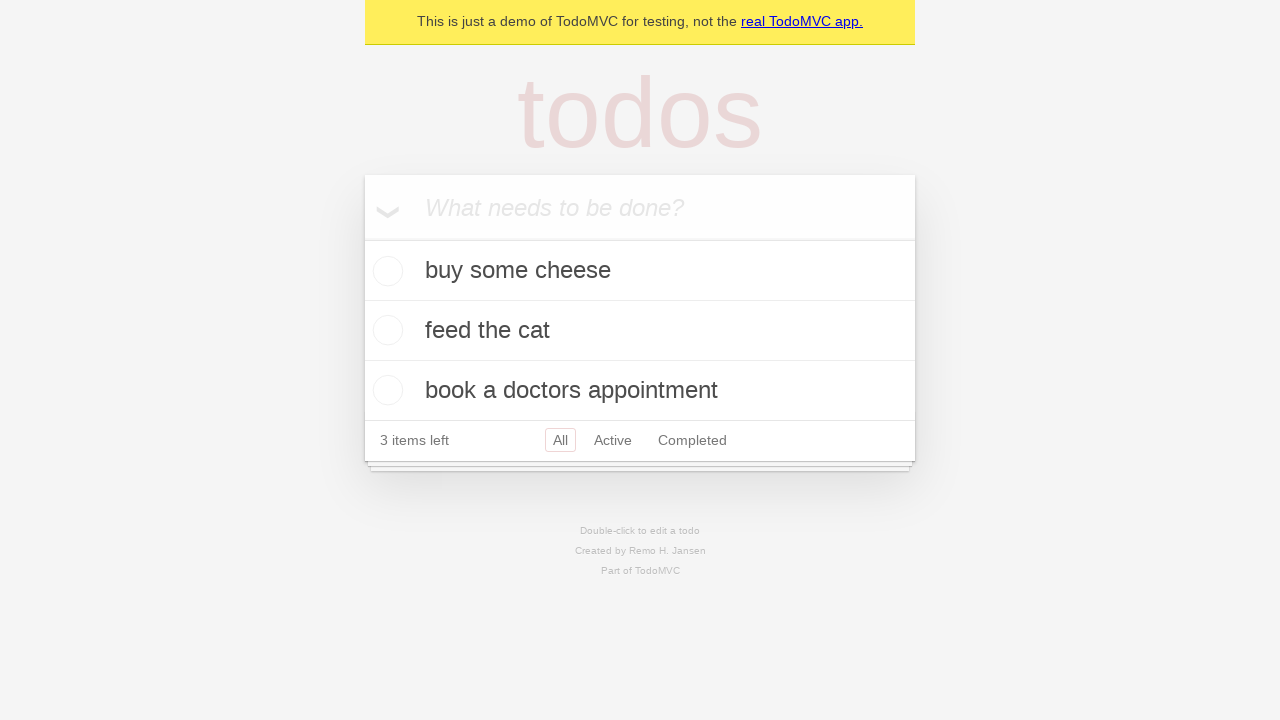

Checked 'Mark all as complete' toggle to mark all todos complete at (362, 238) on internal:label="Mark all as complete"i
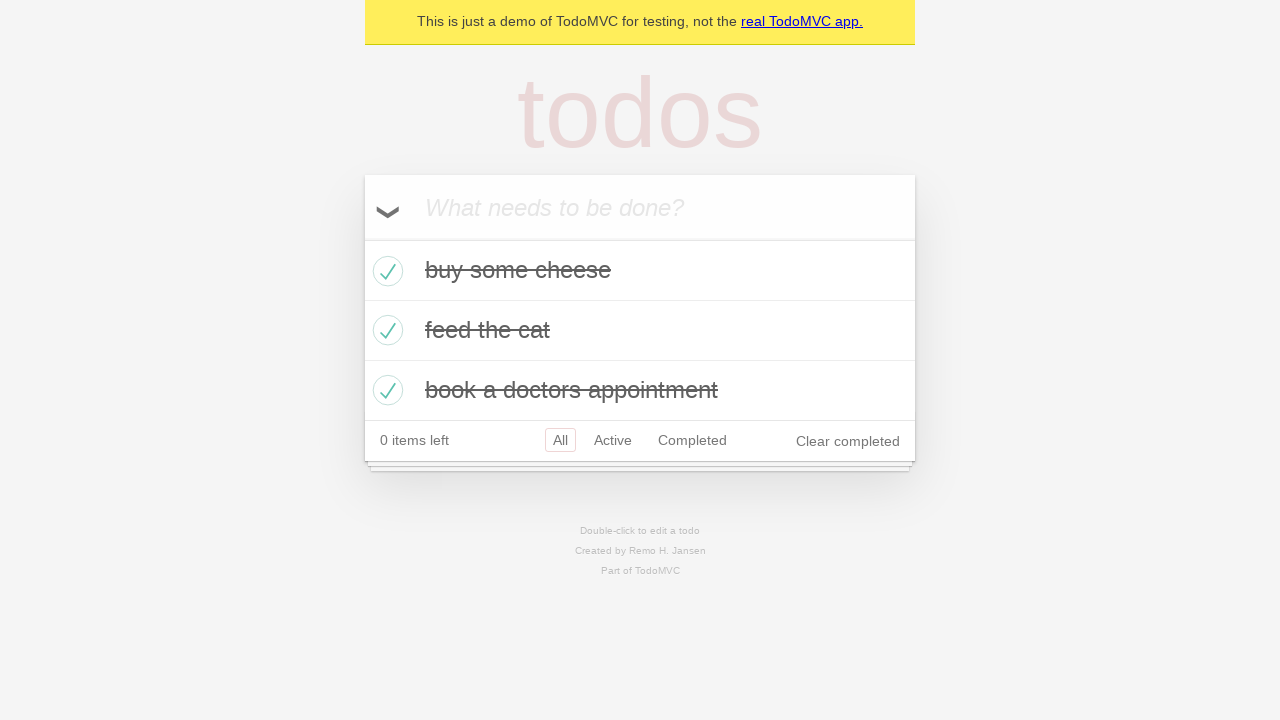

Unchecked 'Mark all as complete' toggle to clear all todo completion state at (362, 238) on internal:label="Mark all as complete"i
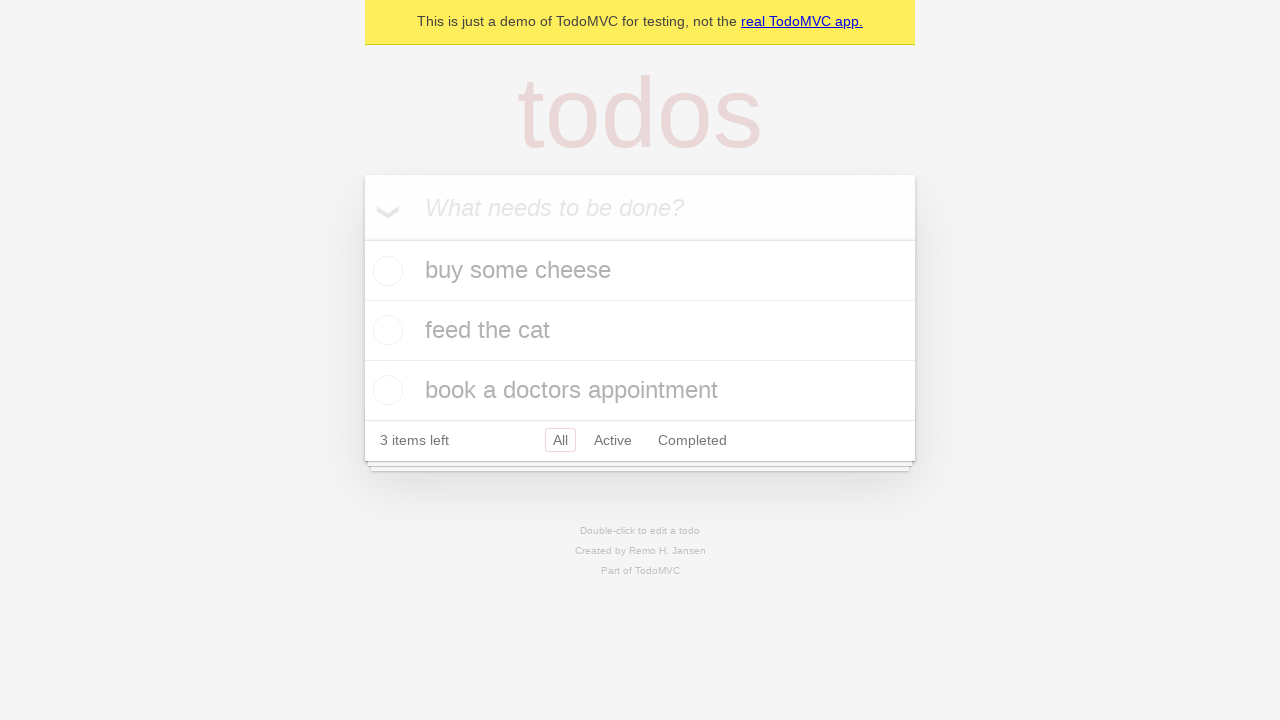

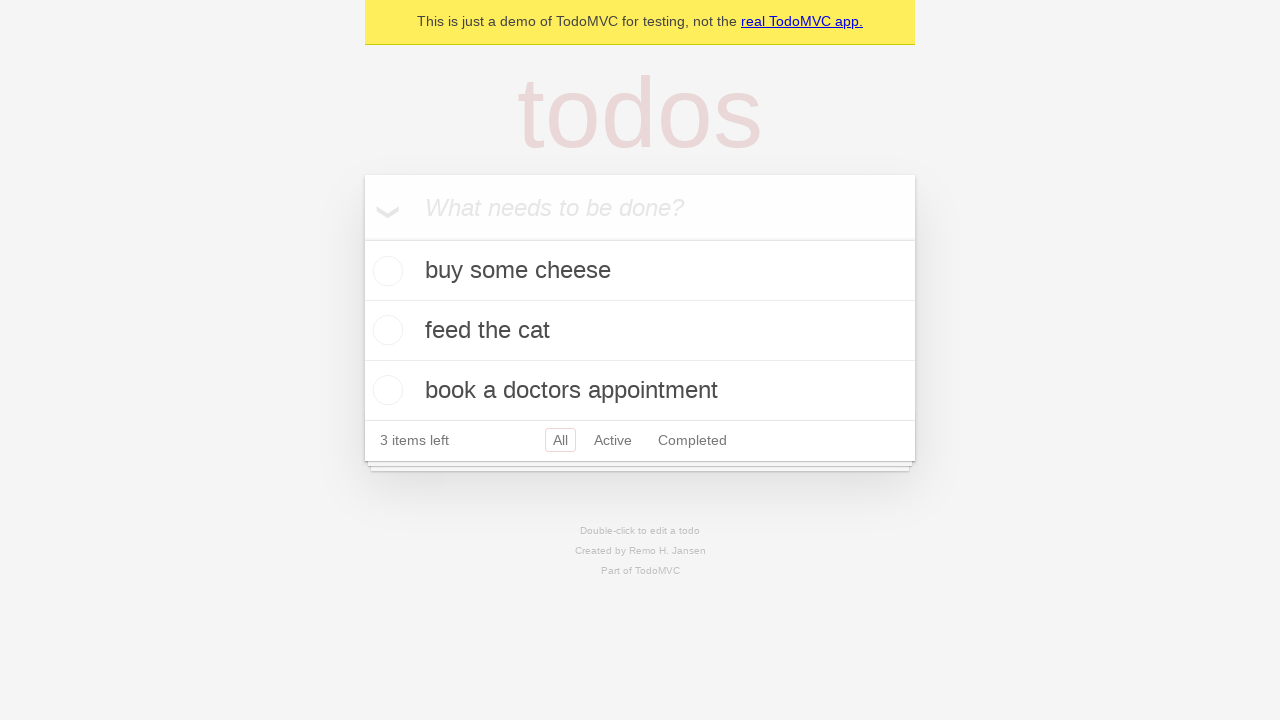